Tests that a saved change to an employee's name persists when switching between employees

Starting URL: https://devmountain-qa.github.io/employee-manager/1.2_Version/index.html

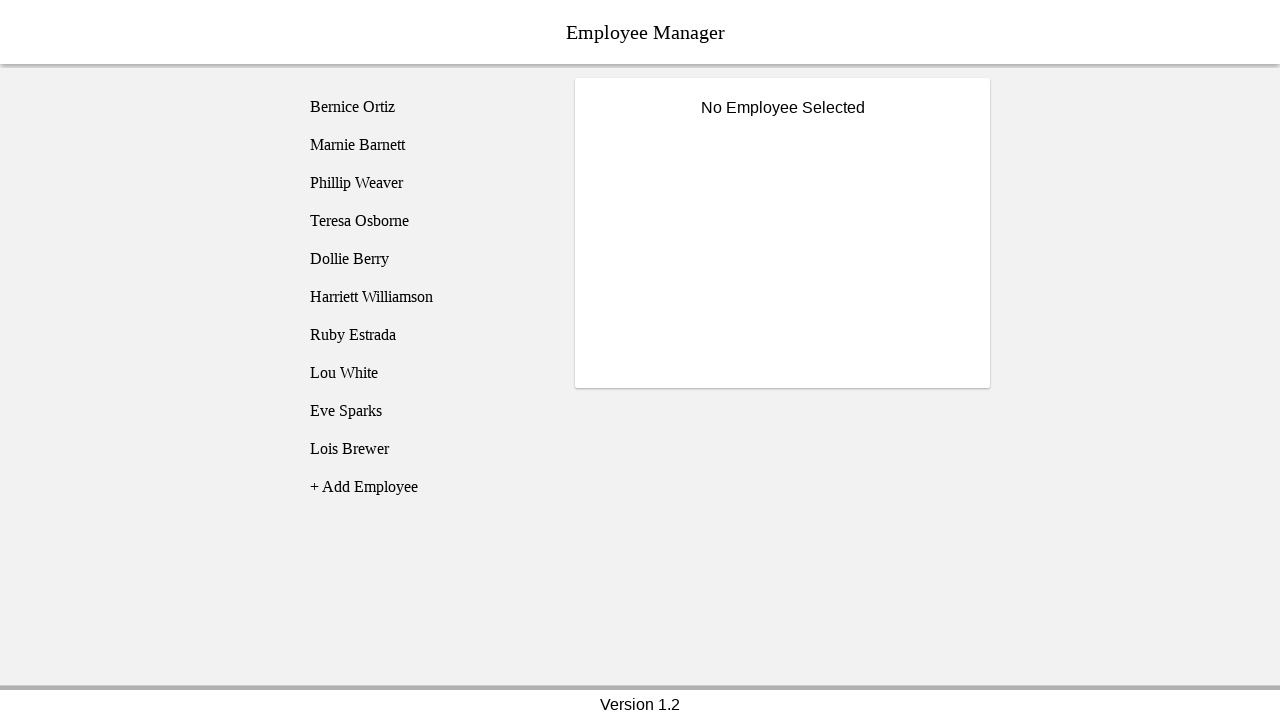

Clicked on Bernice Ortiz employee at (425, 107) on [name='employee1']
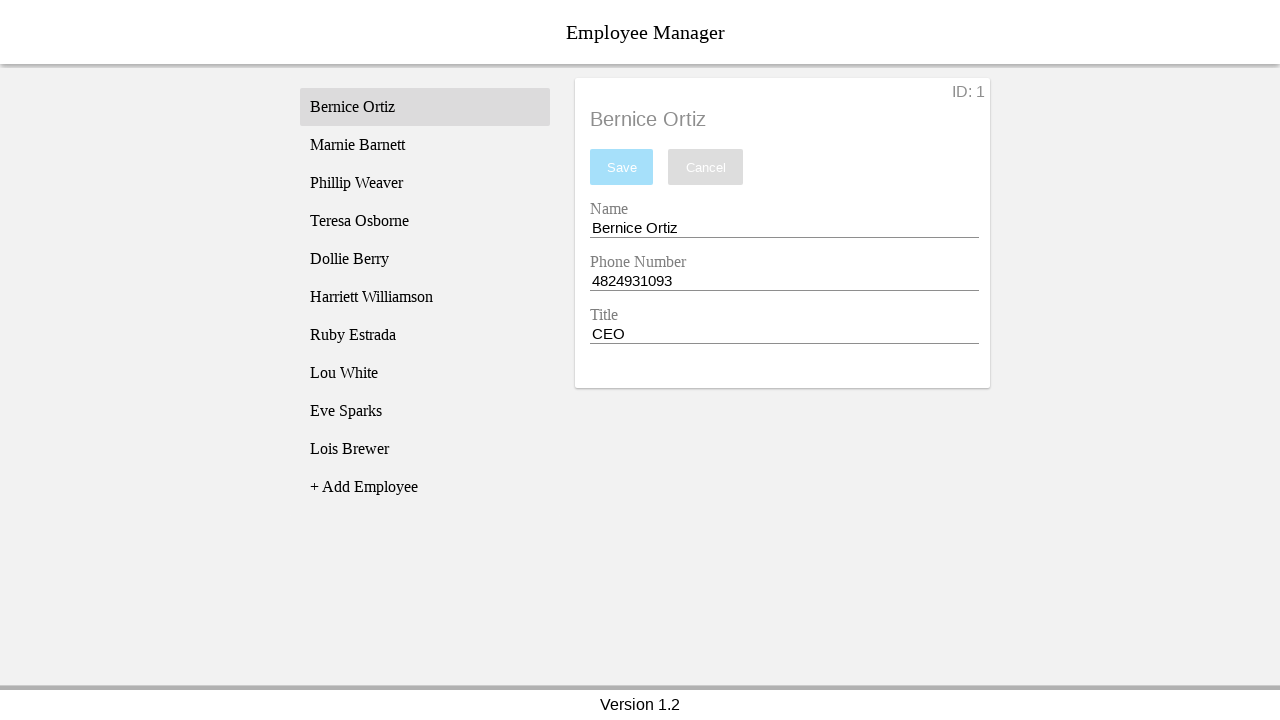

Name input field became visible
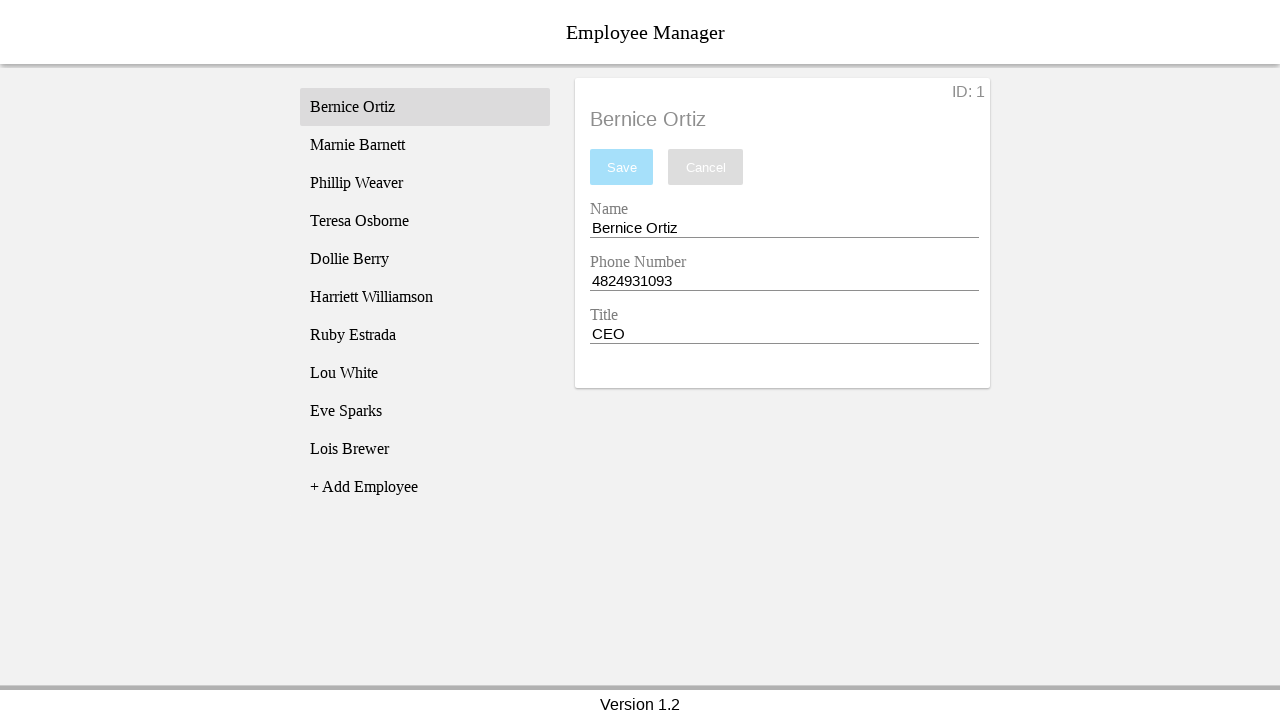

Filled name field with 'Test Name' on [name='nameEntry']
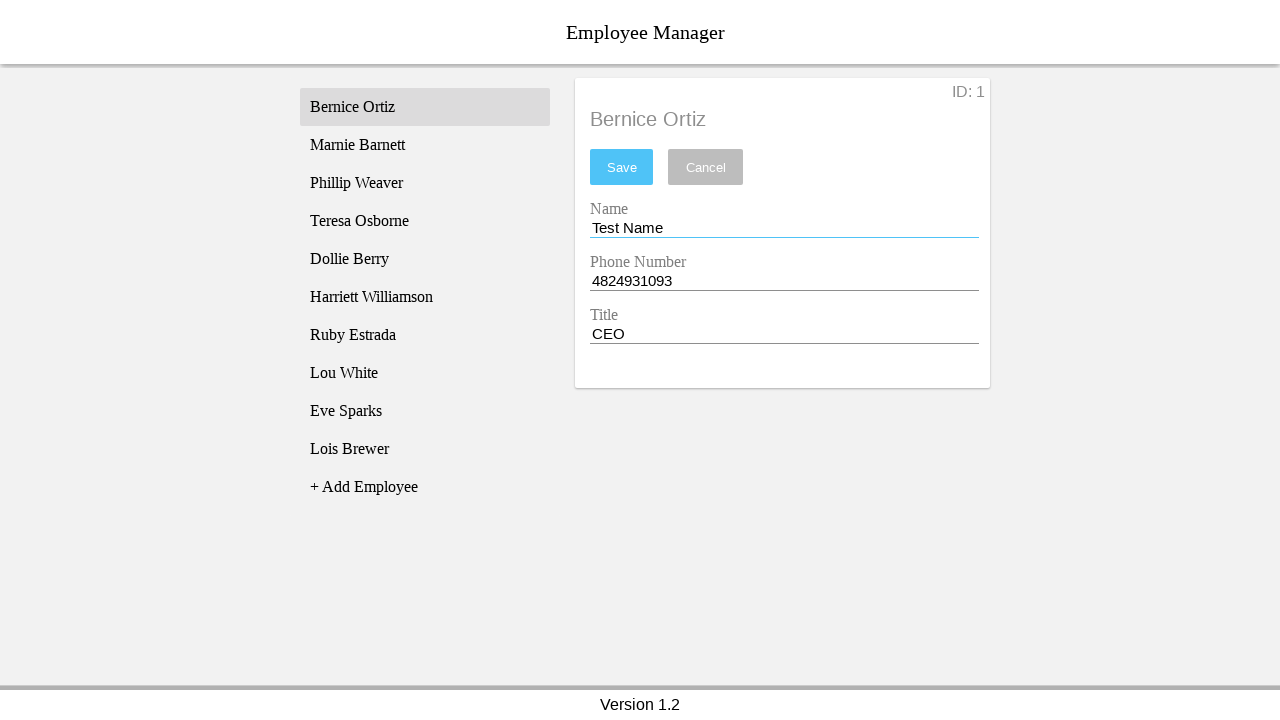

Clicked save button to save changes at (622, 167) on #saveBtn
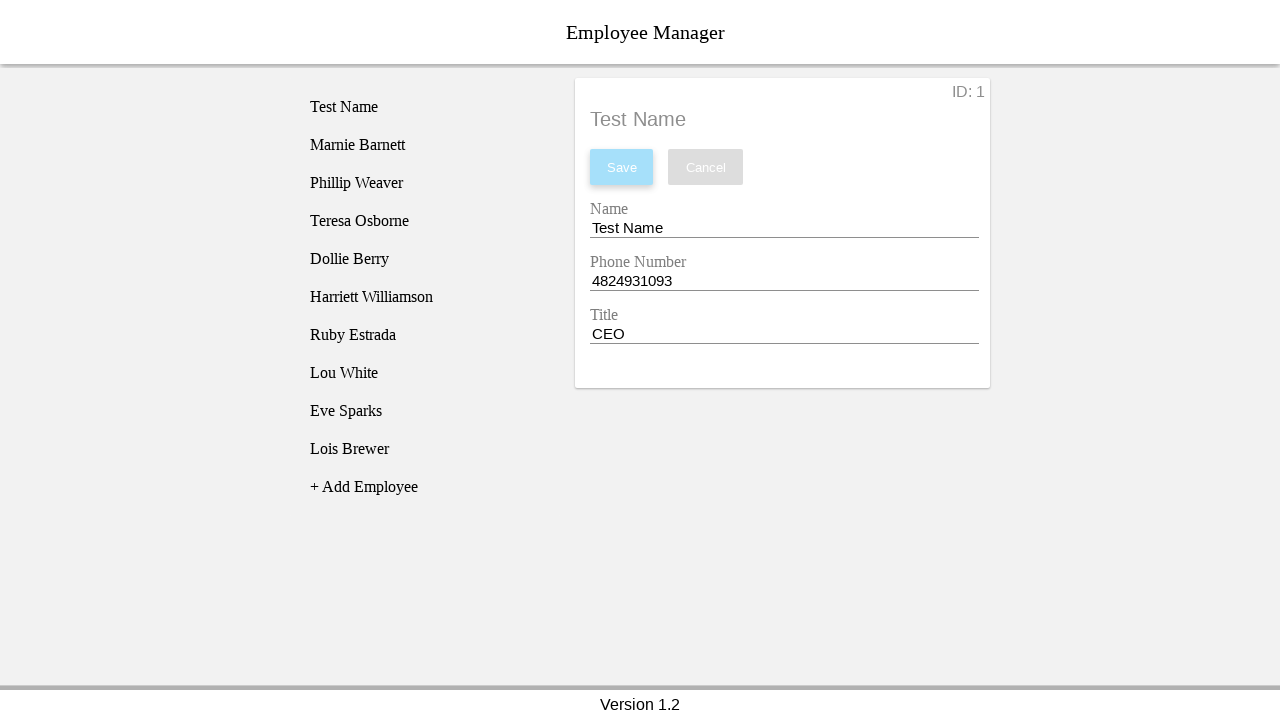

Clicked on Phillip Weaver employee at (425, 183) on [name='employee3']
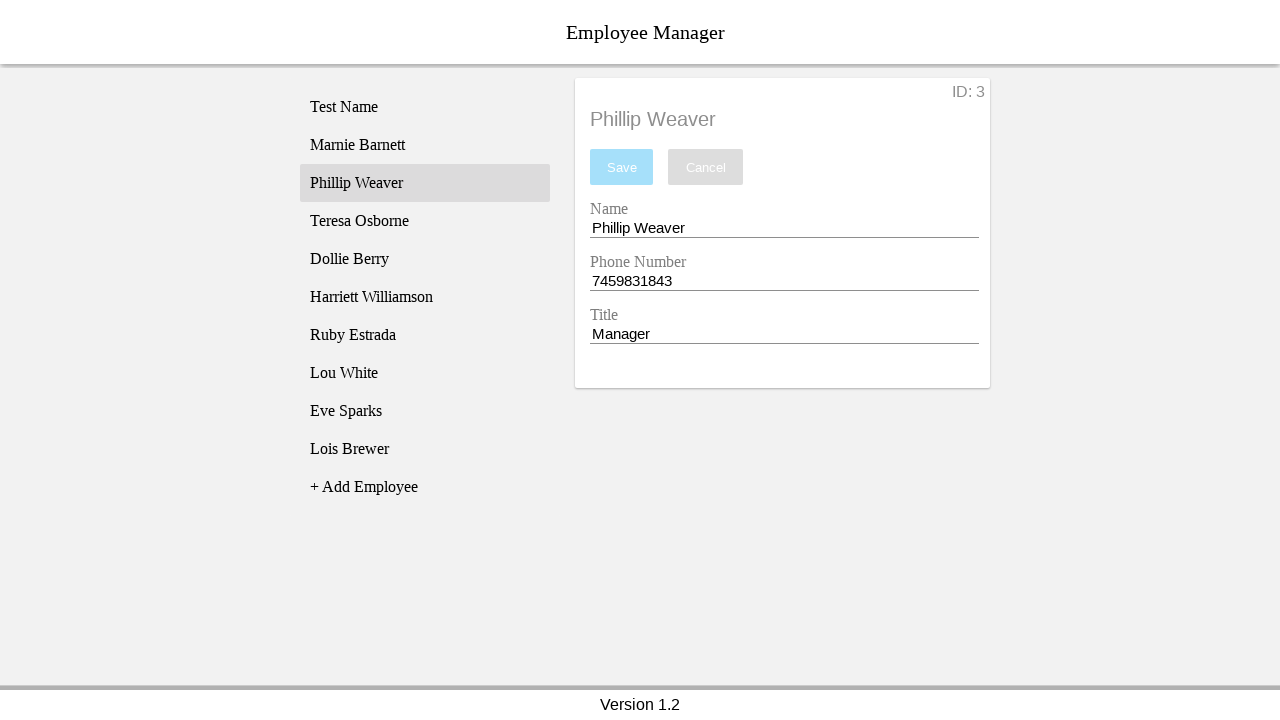

Phillip's name displayed in employee title
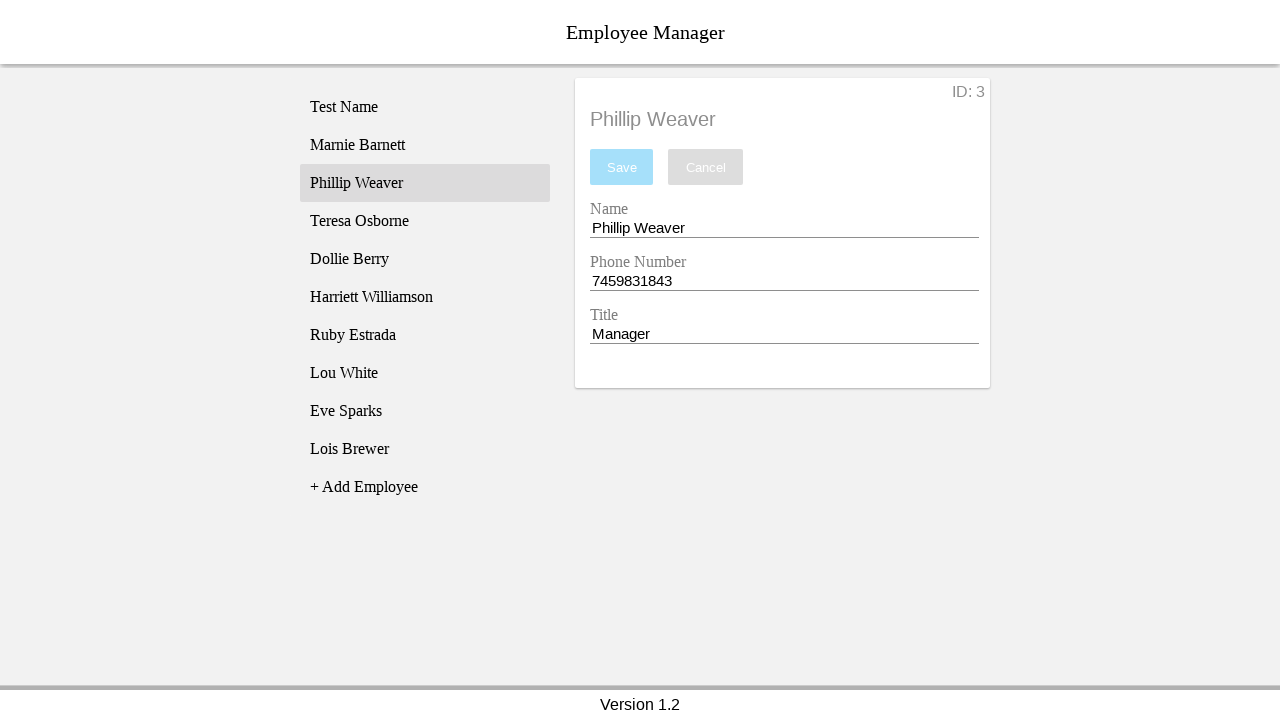

Clicked back on Bernice Ortiz employee at (425, 107) on [name='employee1']
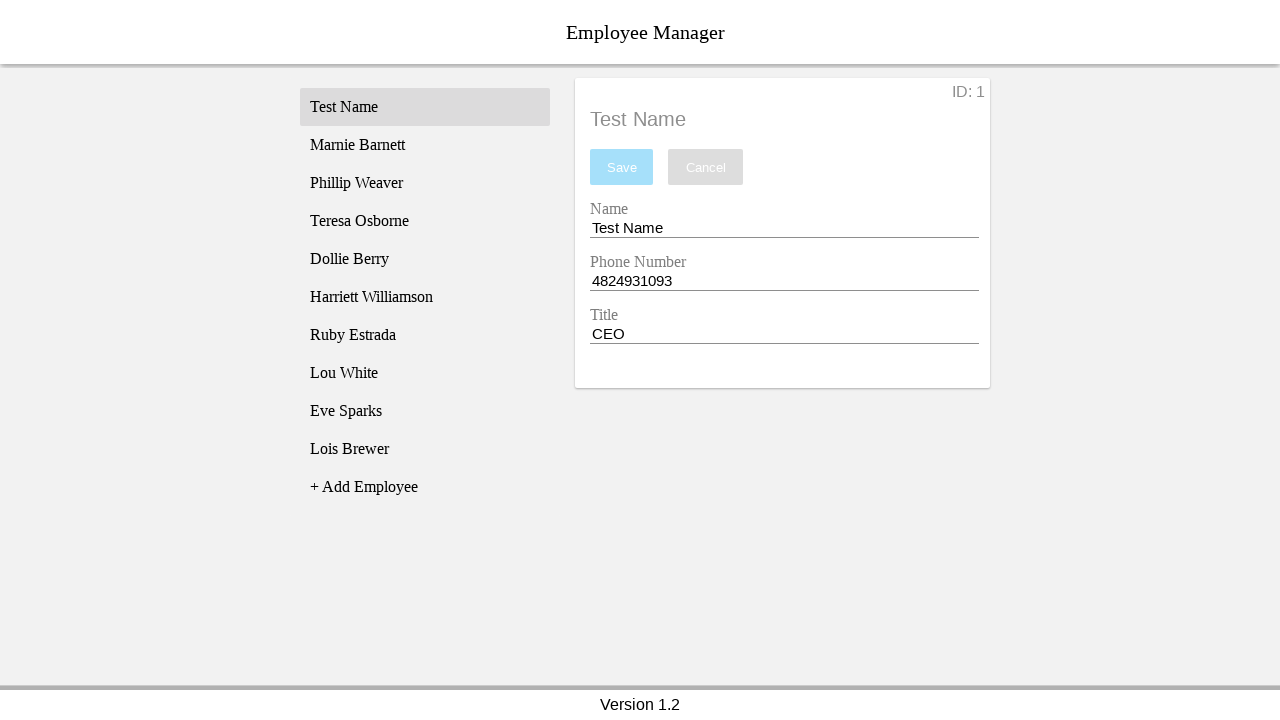

Verified that Bernice's name field contains 'Test Name' - change persisted
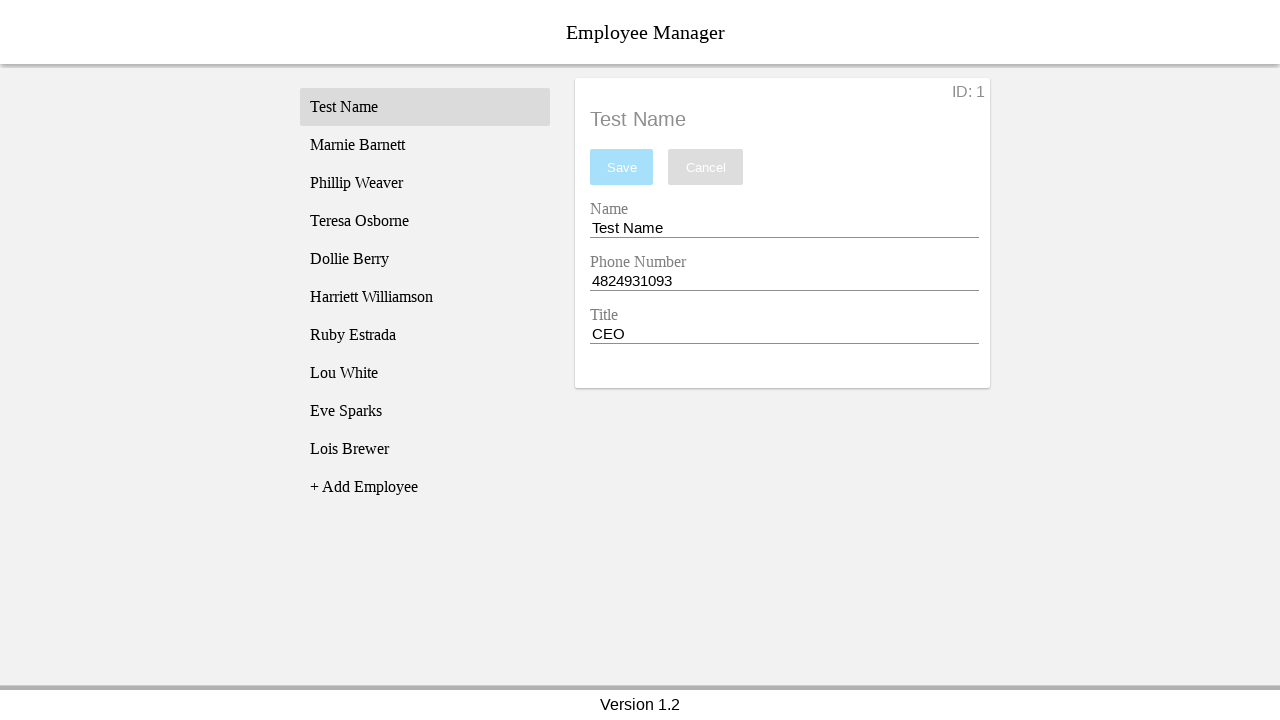

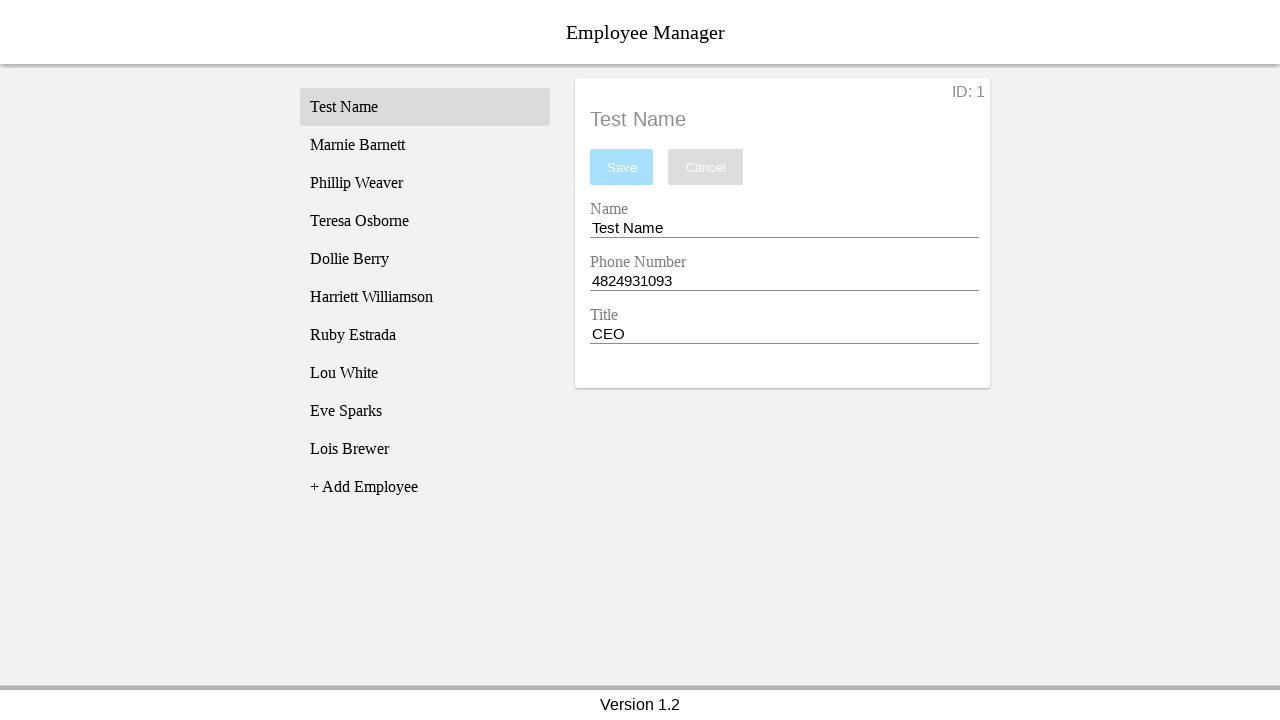